Loads the homepage and waits for network idle to capture performance metrics

Starting URL: https://stage.geckoadvisor.com

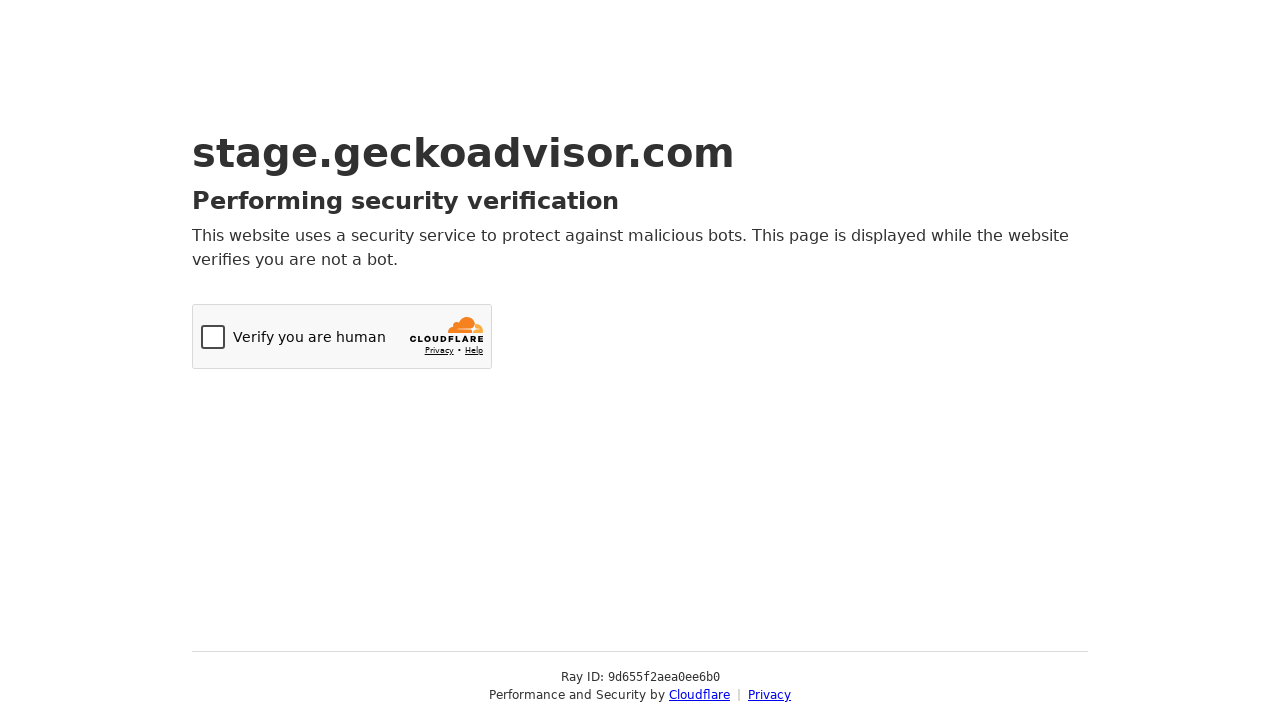

Navigated to homepage at https://stage.geckoadvisor.com
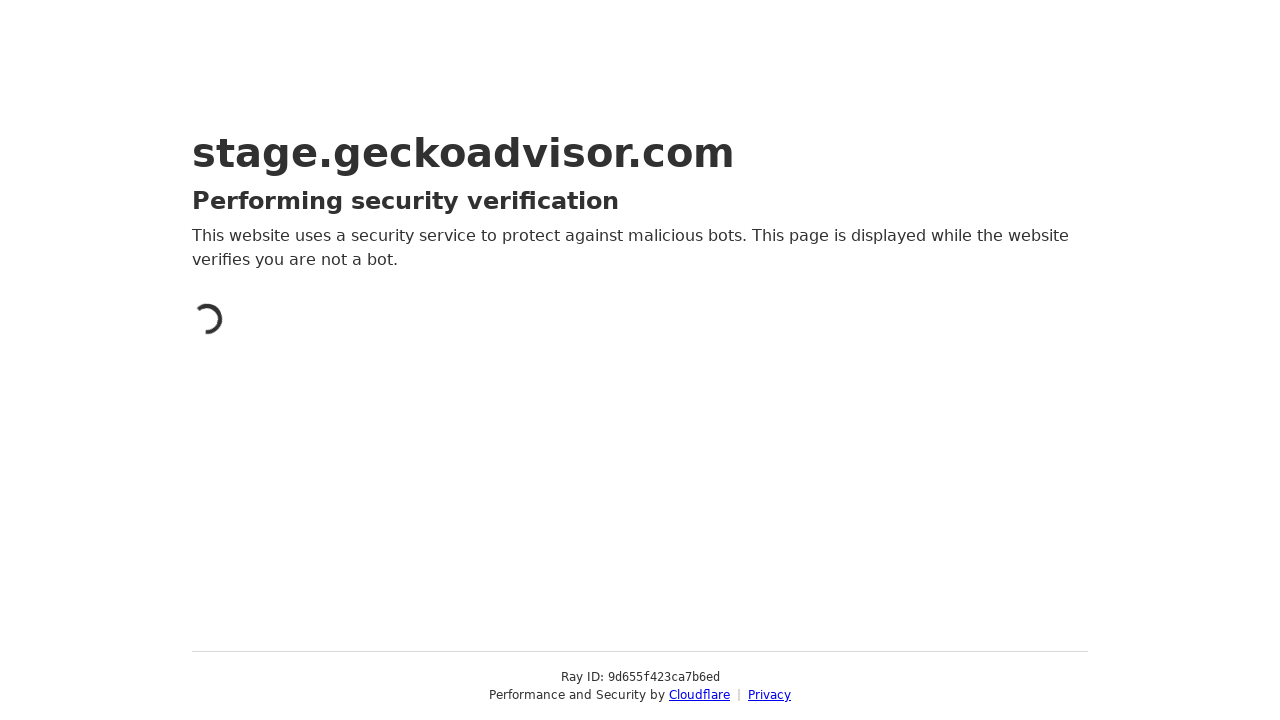

Waited for network idle to ensure all resources loaded
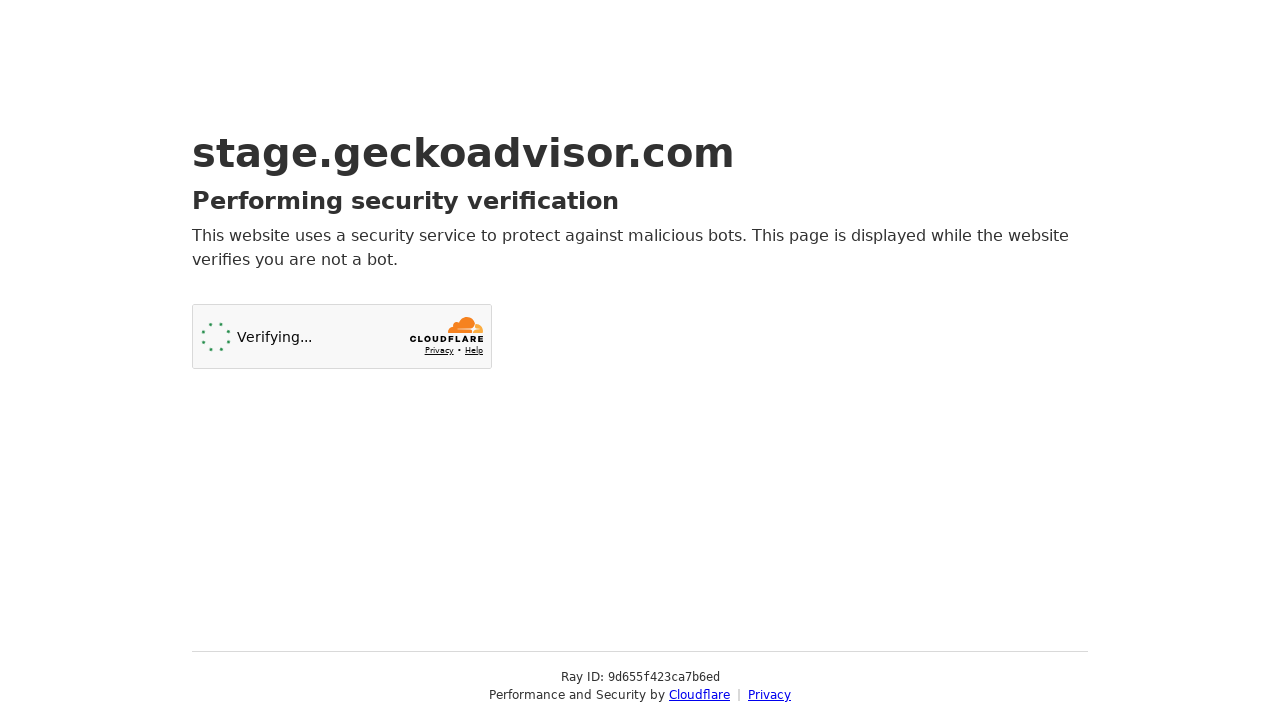

Verified page URL is not None - homepage loaded successfully
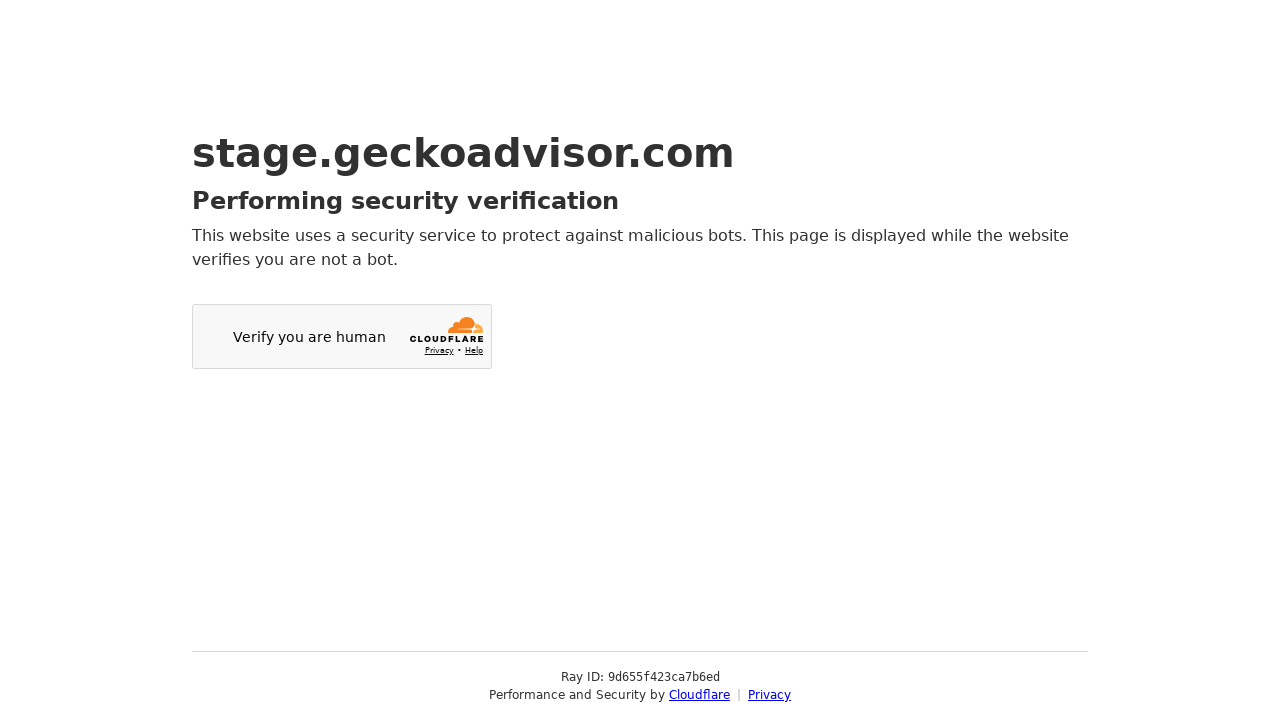

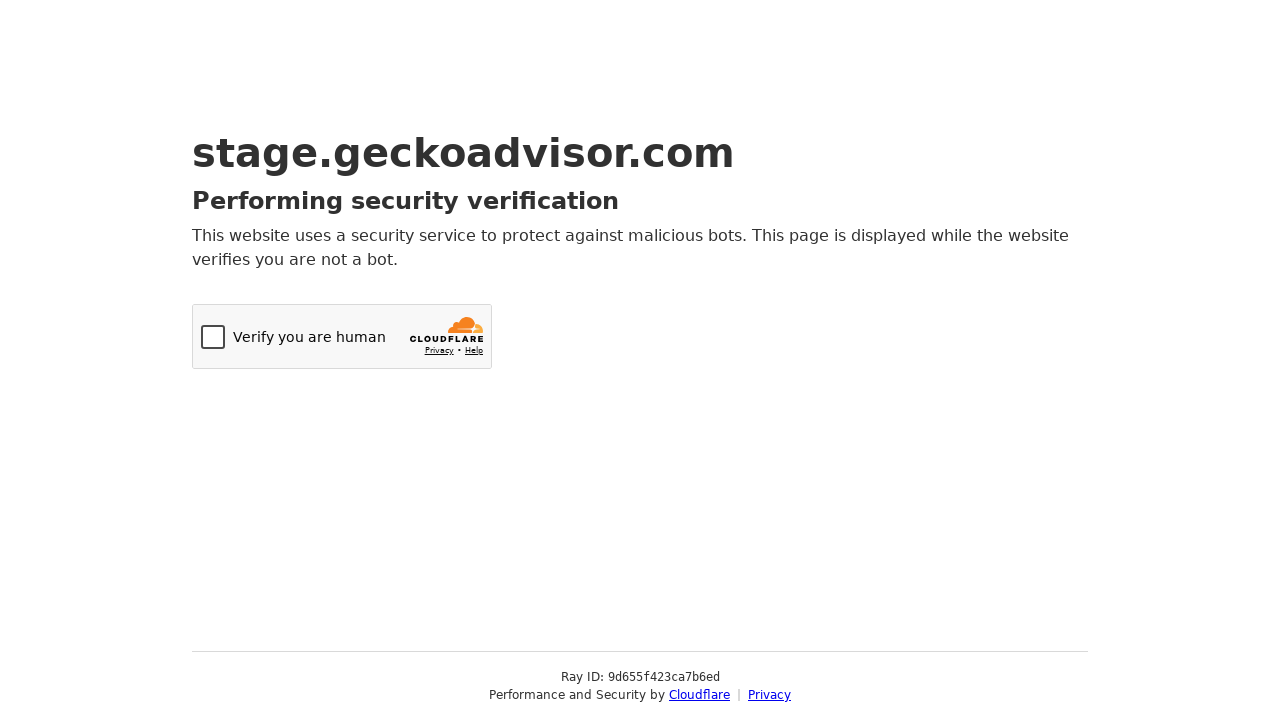